Tests dynamic input field behavior by enabling and disabling it to verify state changes

Starting URL: https://the-internet.herokuapp.com/dynamic_controls

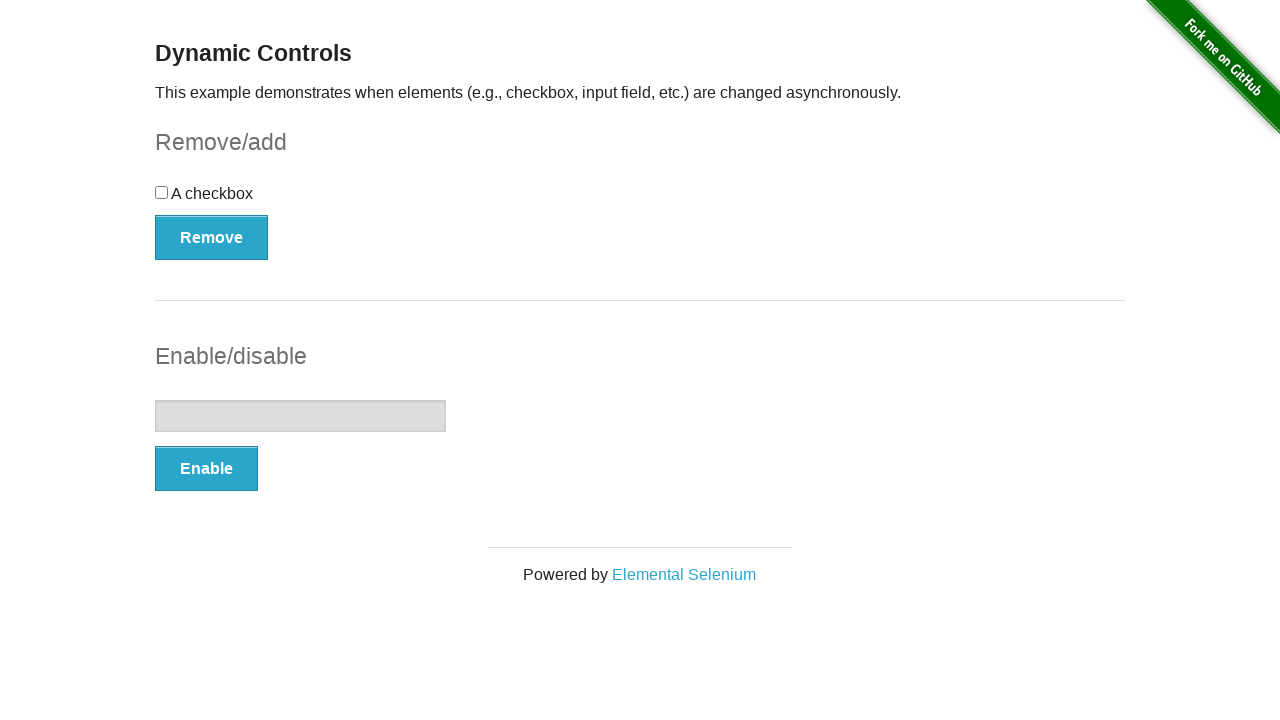

Clicked enable button to enable input field at (206, 469) on #input-example button
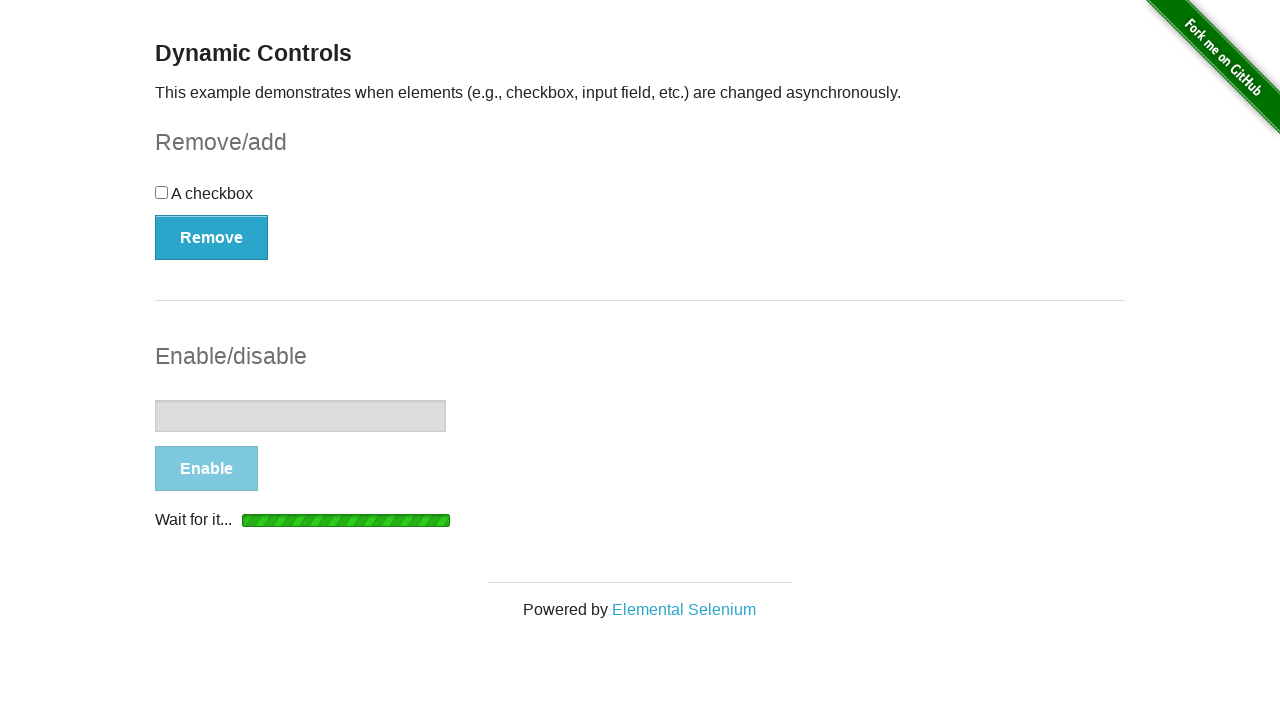

Input field is now enabled
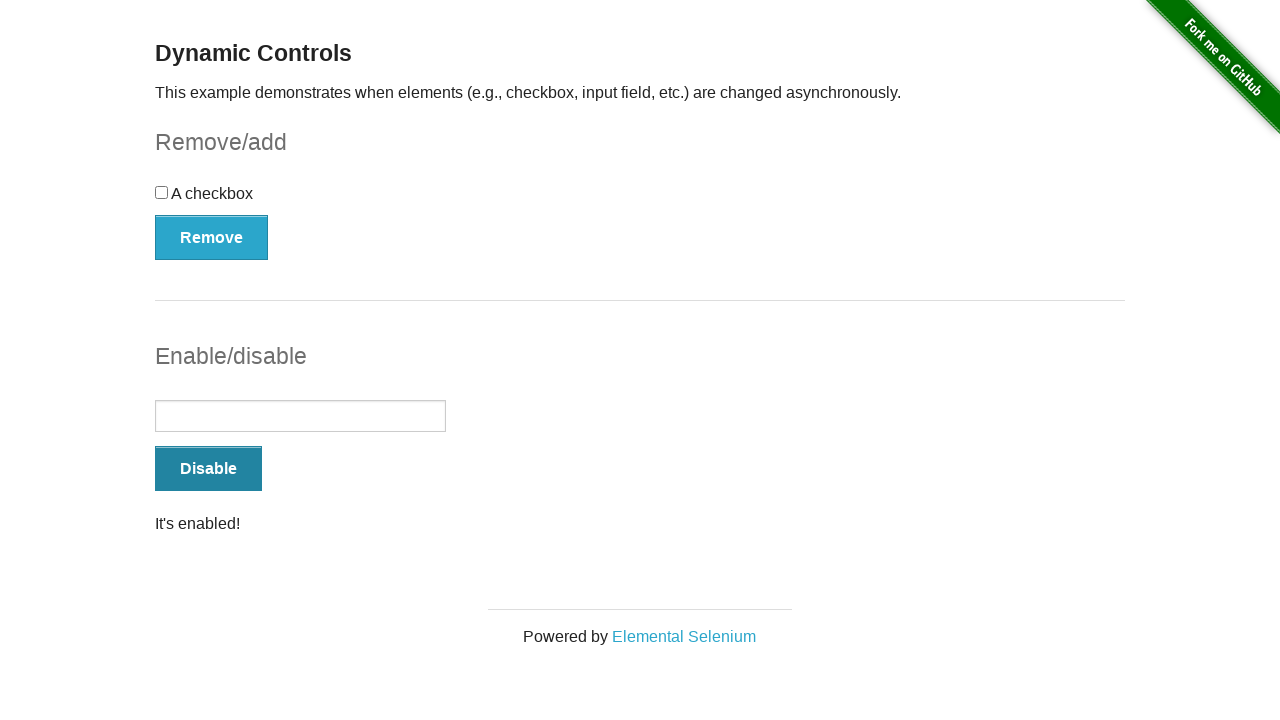

Clicked disable button to disable input field at (208, 469) on #input-example button
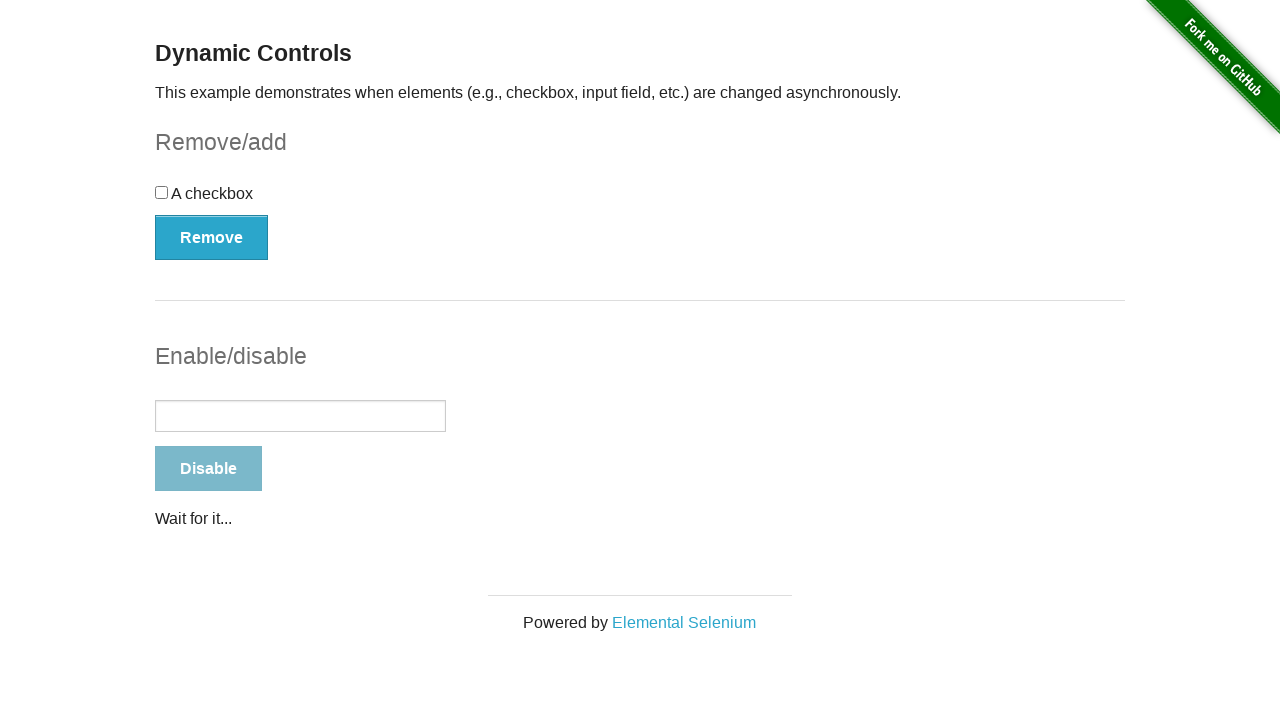

Input field is now disabled
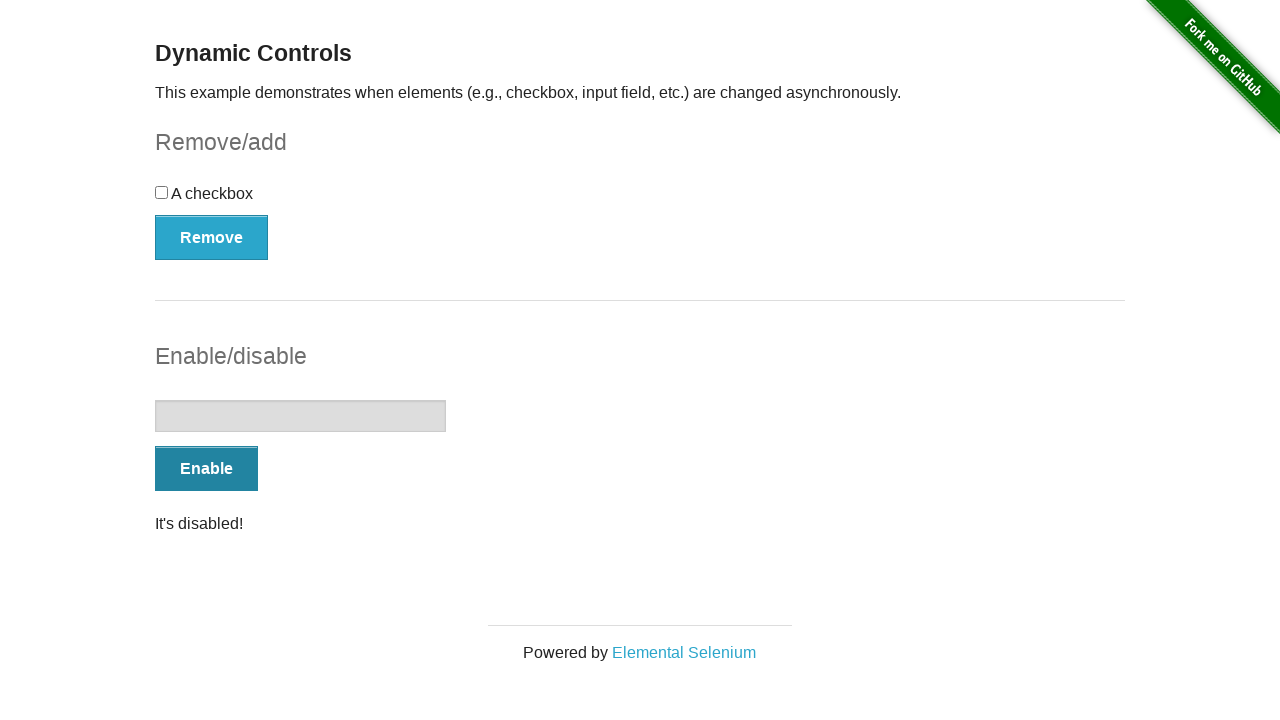

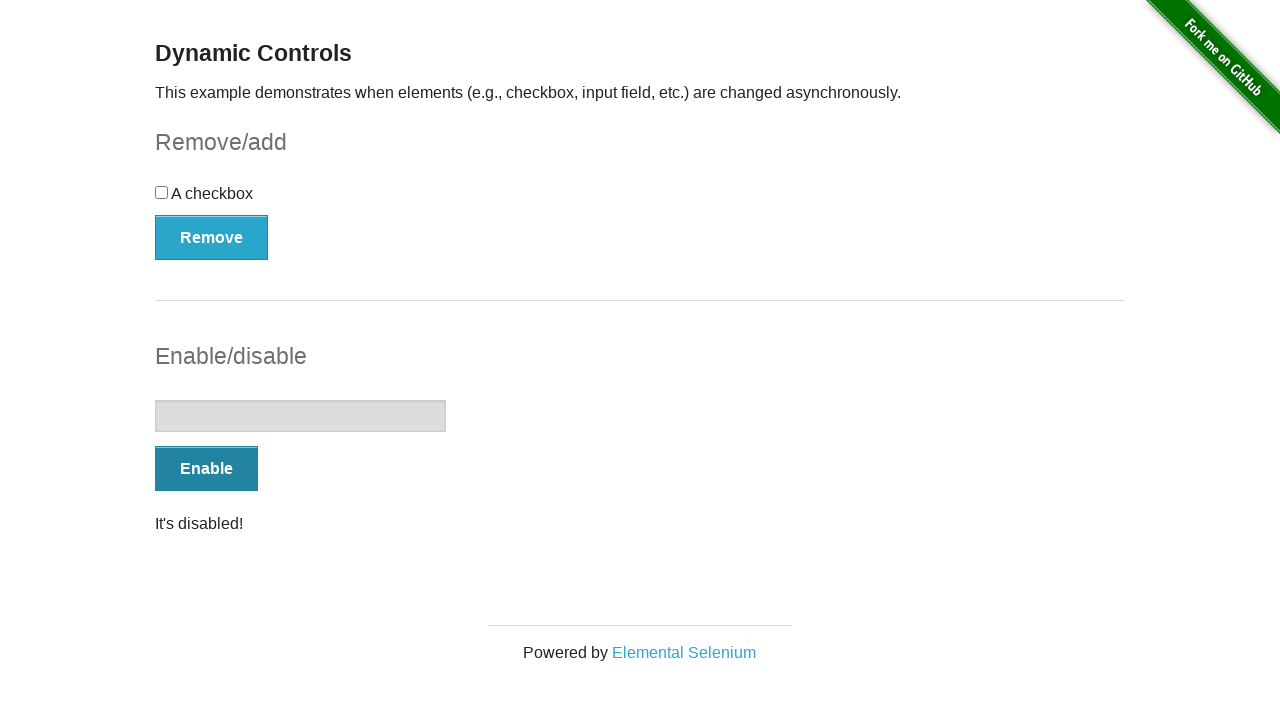